Tests dynamic content loading by clicking a start button and waiting for hidden content to become visible

Starting URL: https://the-internet.herokuapp.com/dynamic_loading/1

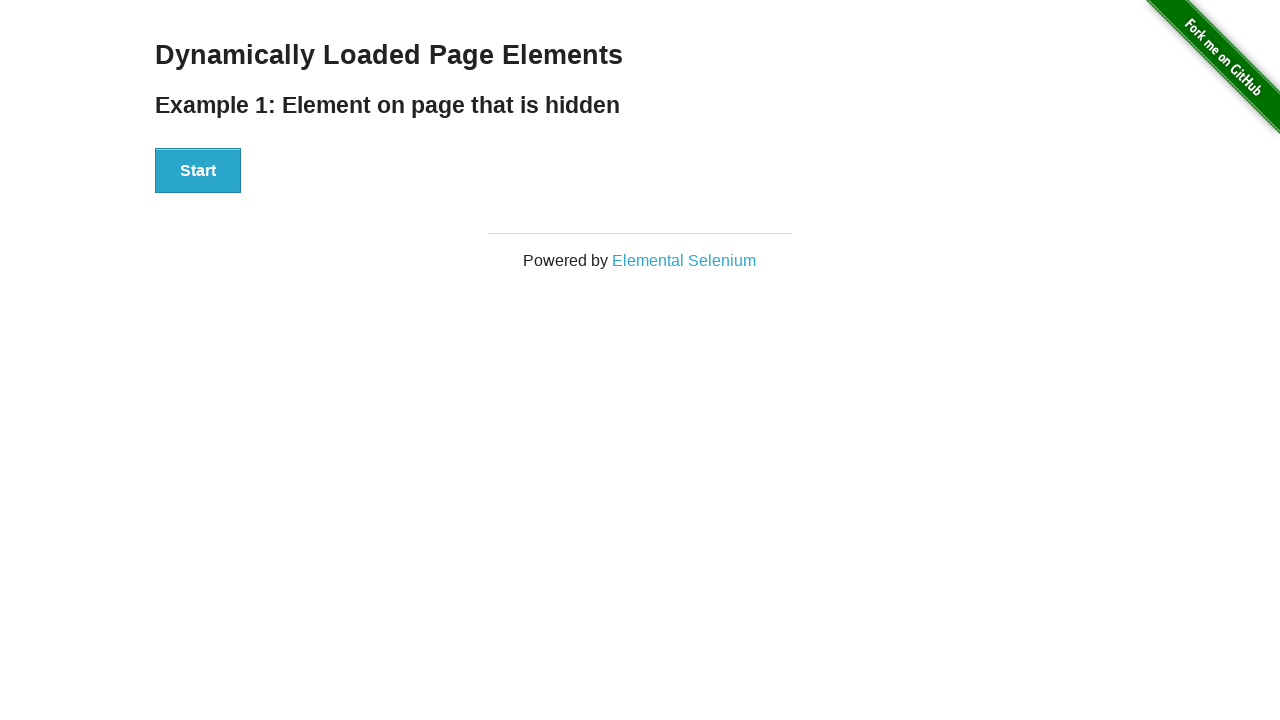

Clicked Start button to trigger dynamic content loading at (198, 171) on xpath=//button[contains(text(),'Start')]
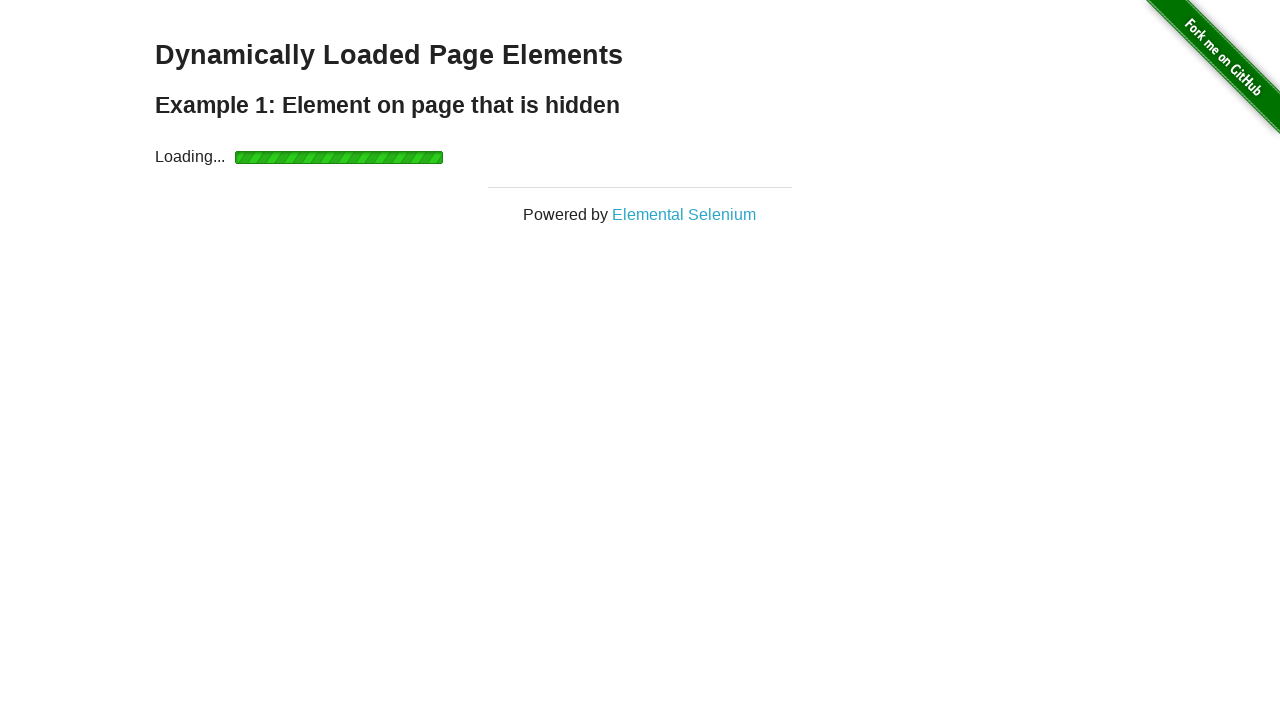

Dynamic content 'Hello World!' became visible
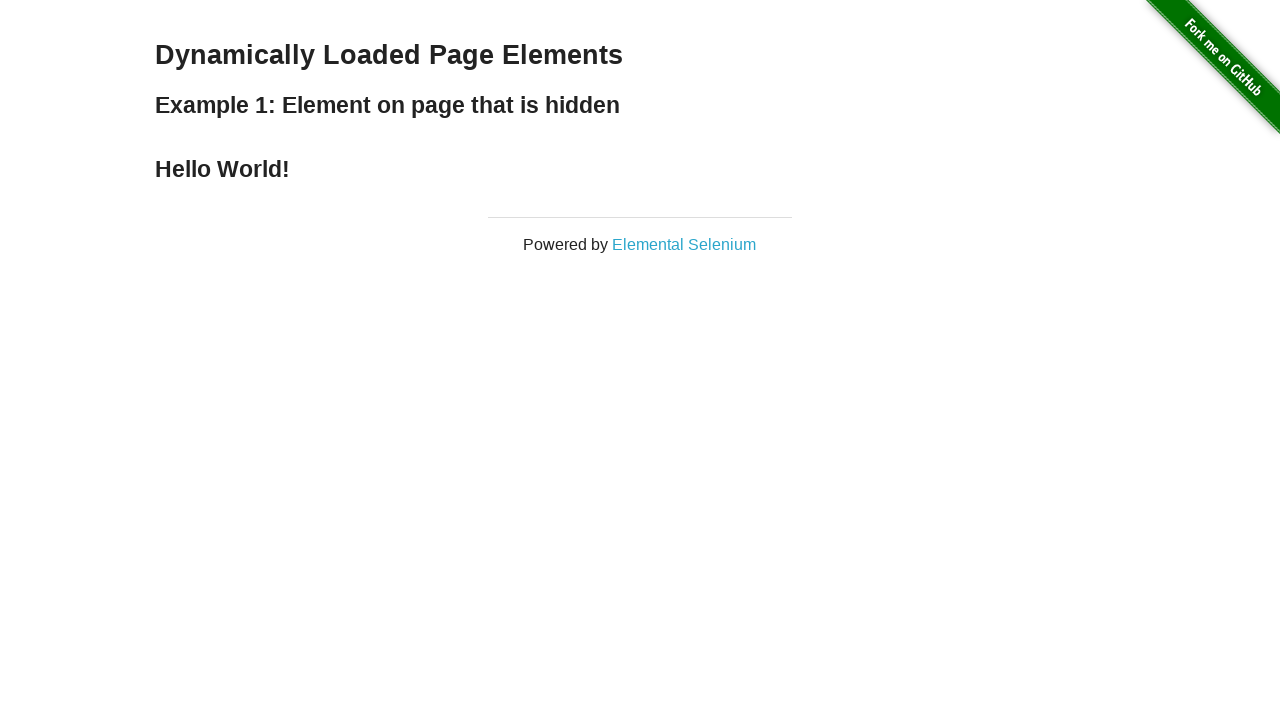

Retrieved text content: 'Hello World!'
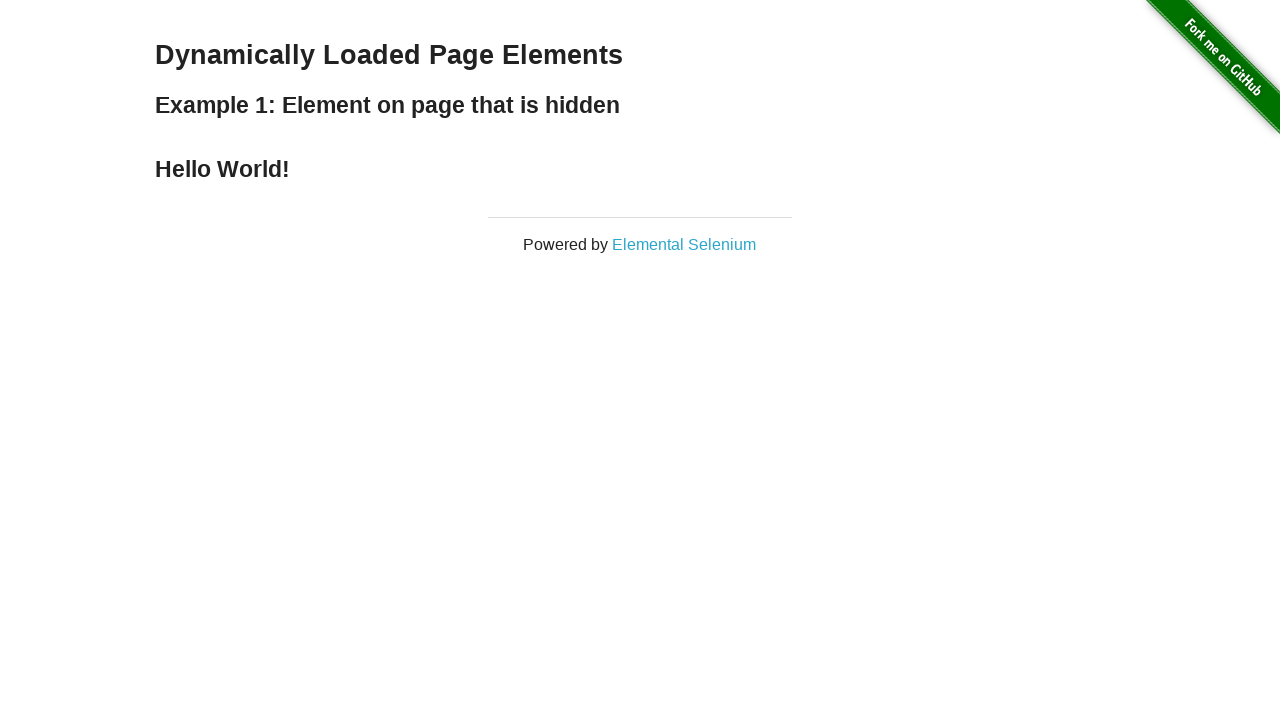

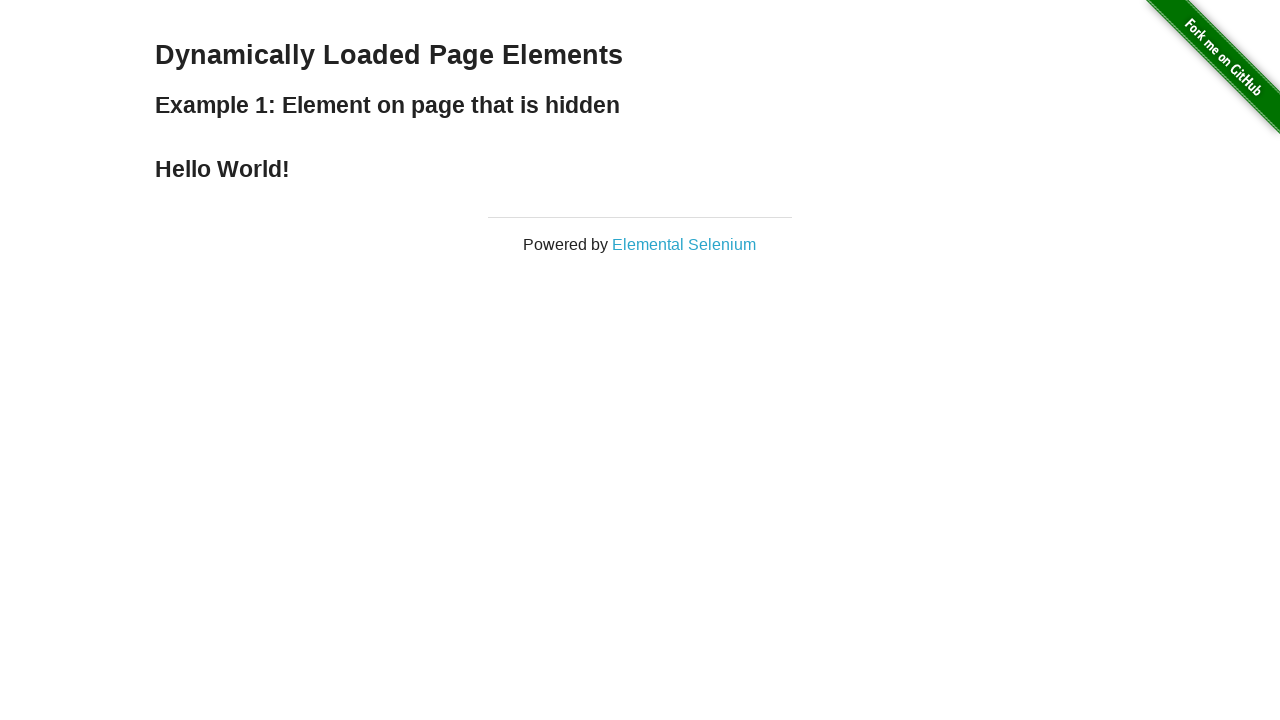